Tests file upload functionality by selecting a file via the file input field, submitting the form, and verifying the uploaded filename is displayed on the confirmation page.

Starting URL: http://the-internet.herokuapp.com/upload

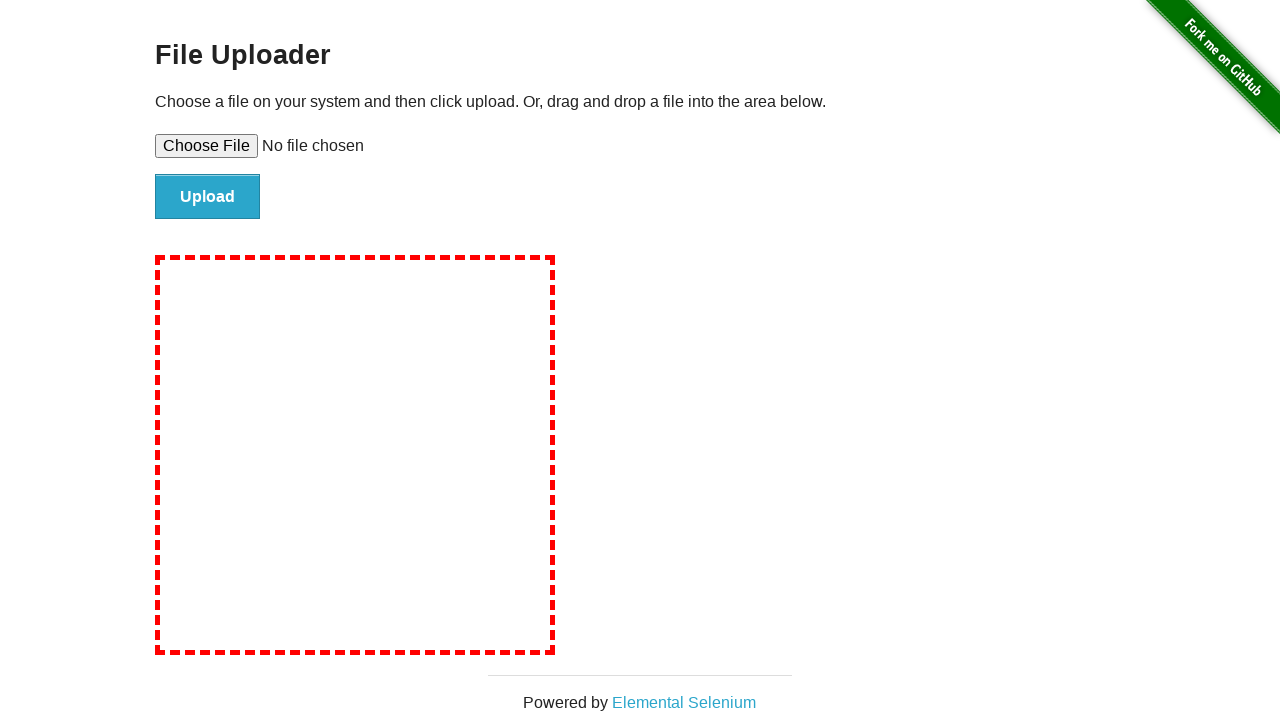

Created temporary test file for upload
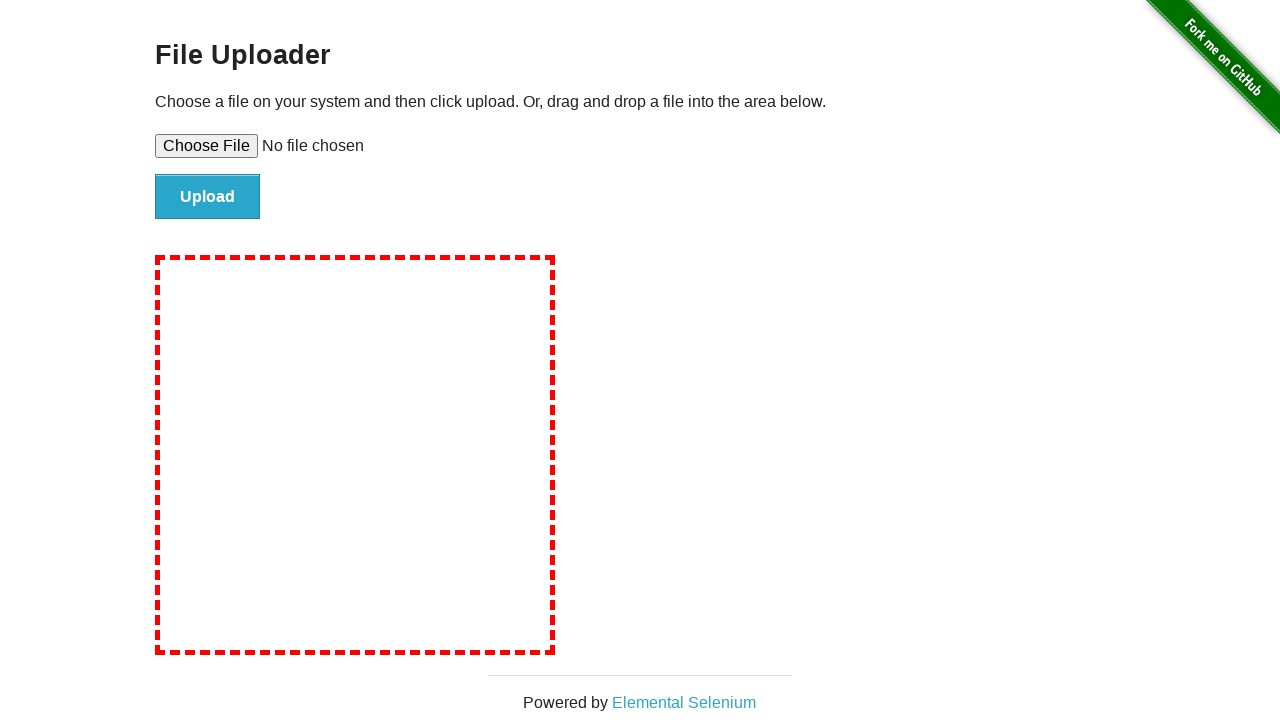

Selected file via file input field
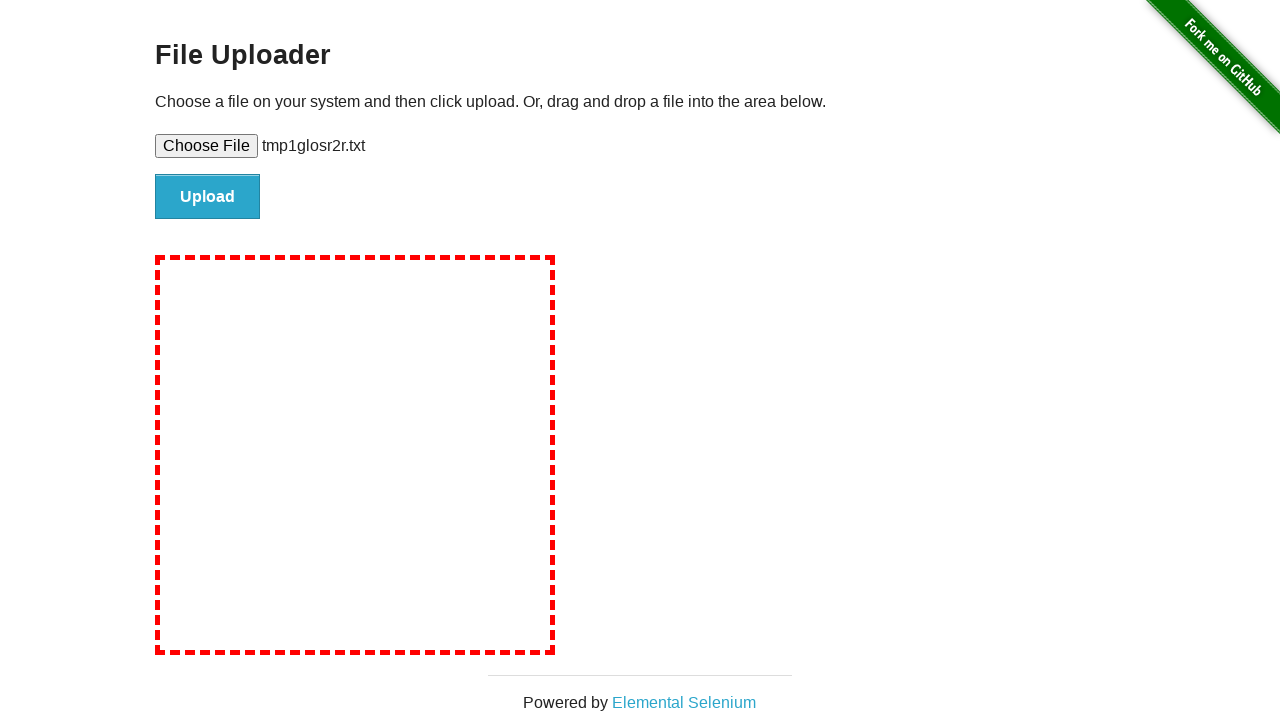

Clicked submit button to upload file at (208, 197) on #file-submit
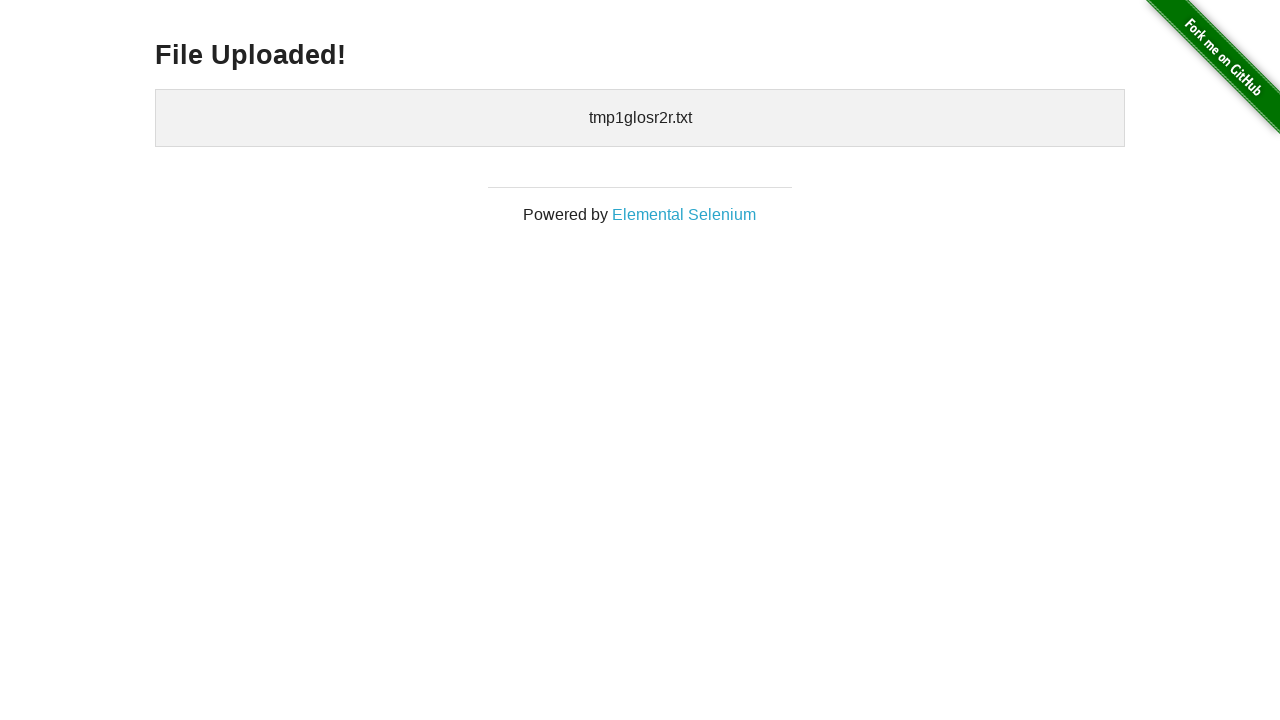

Uploaded files confirmation page loaded
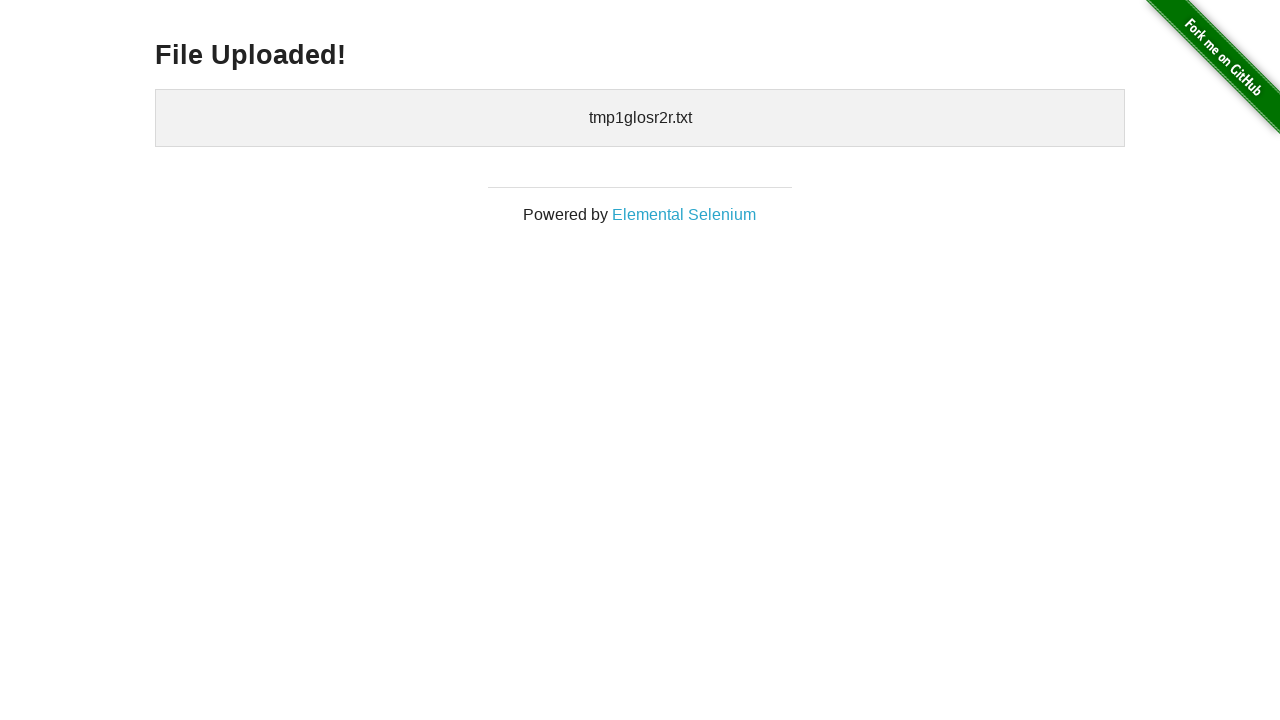

Cleaned up temporary test file
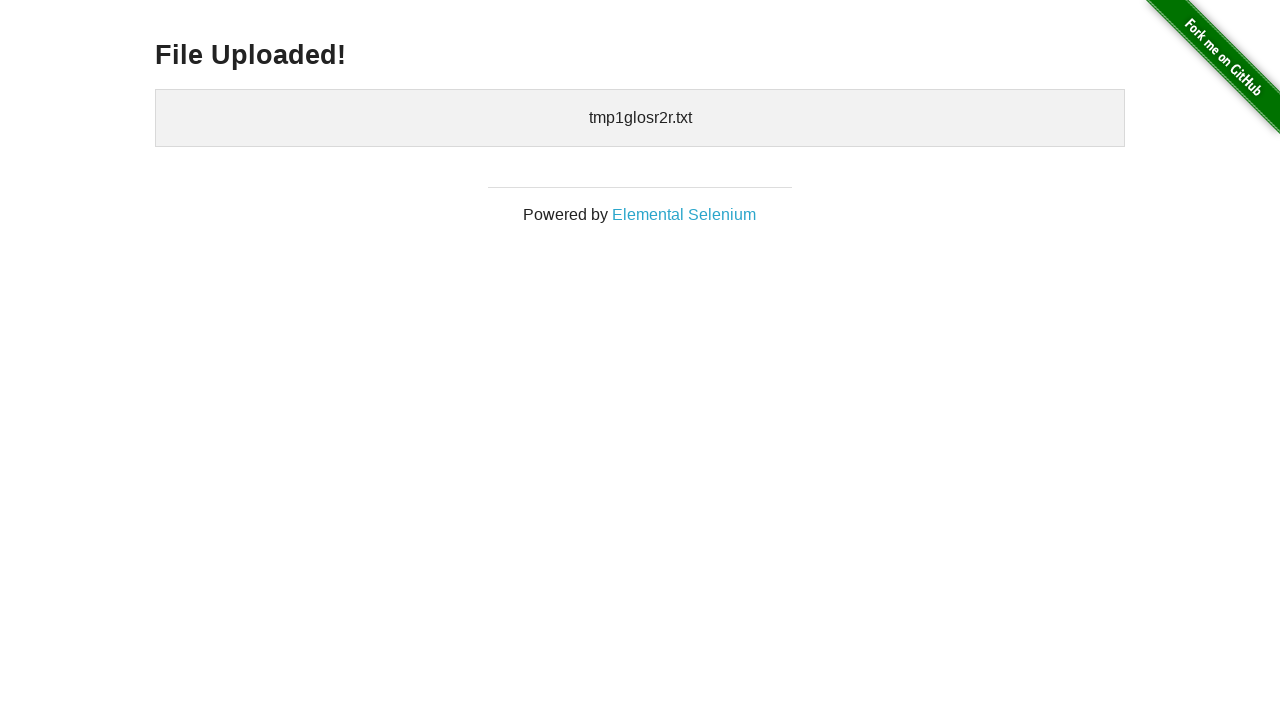

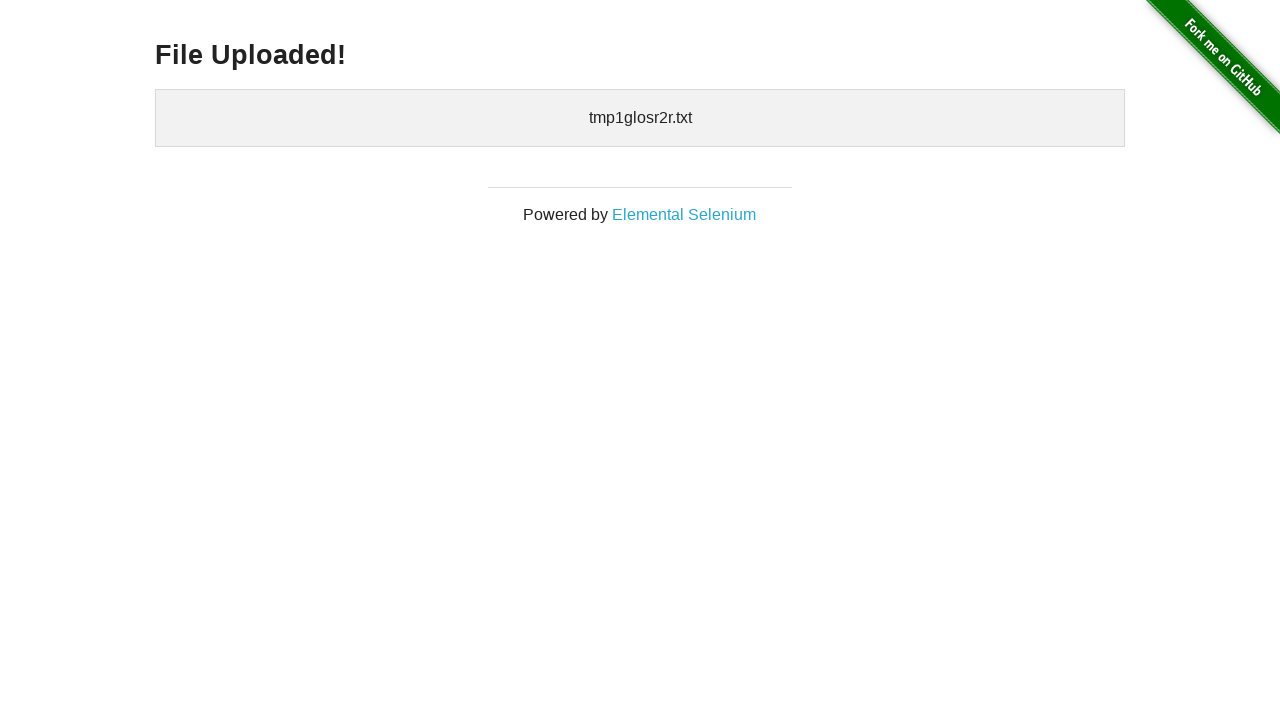